Tests iframe handling by switching between frames and clicking buttons inside nested iframes on a practice website

Starting URL: https://leafground.com/frame.xhtml

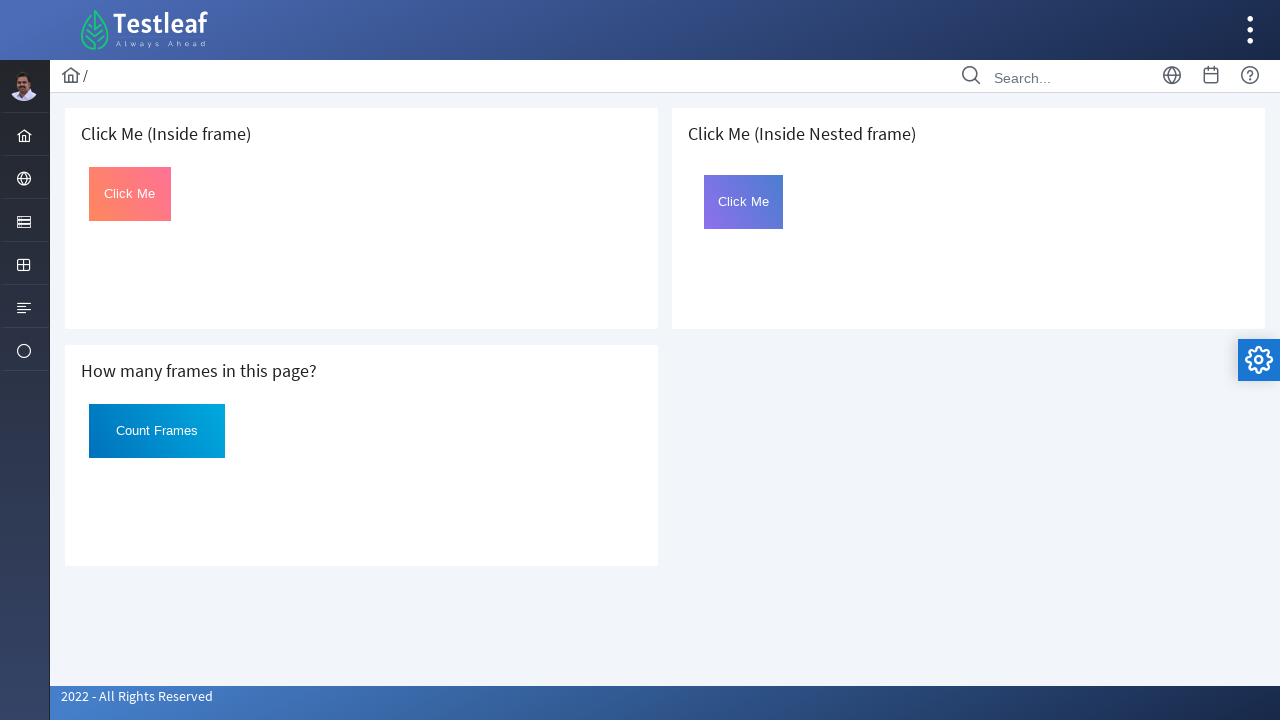

Located first iframe on the page
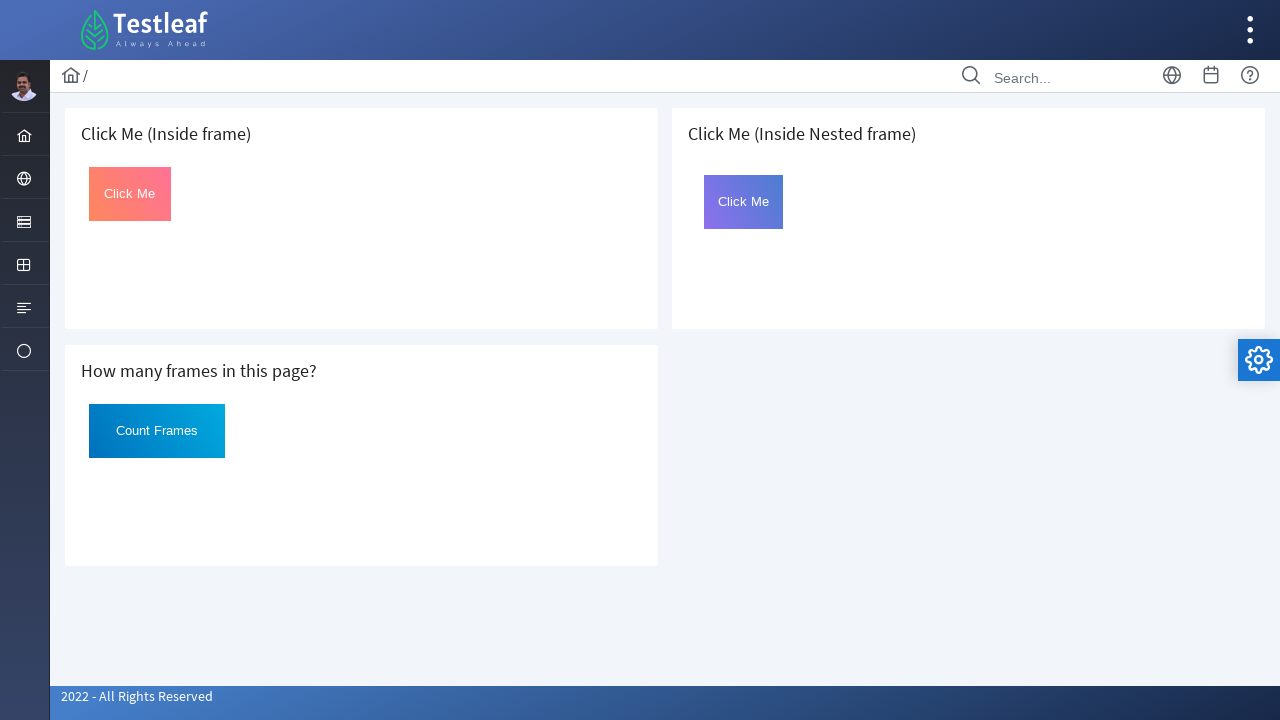

Clicked button inside first iframe at (130, 194) on iframe >> nth=0 >> internal:control=enter-frame >> #Click
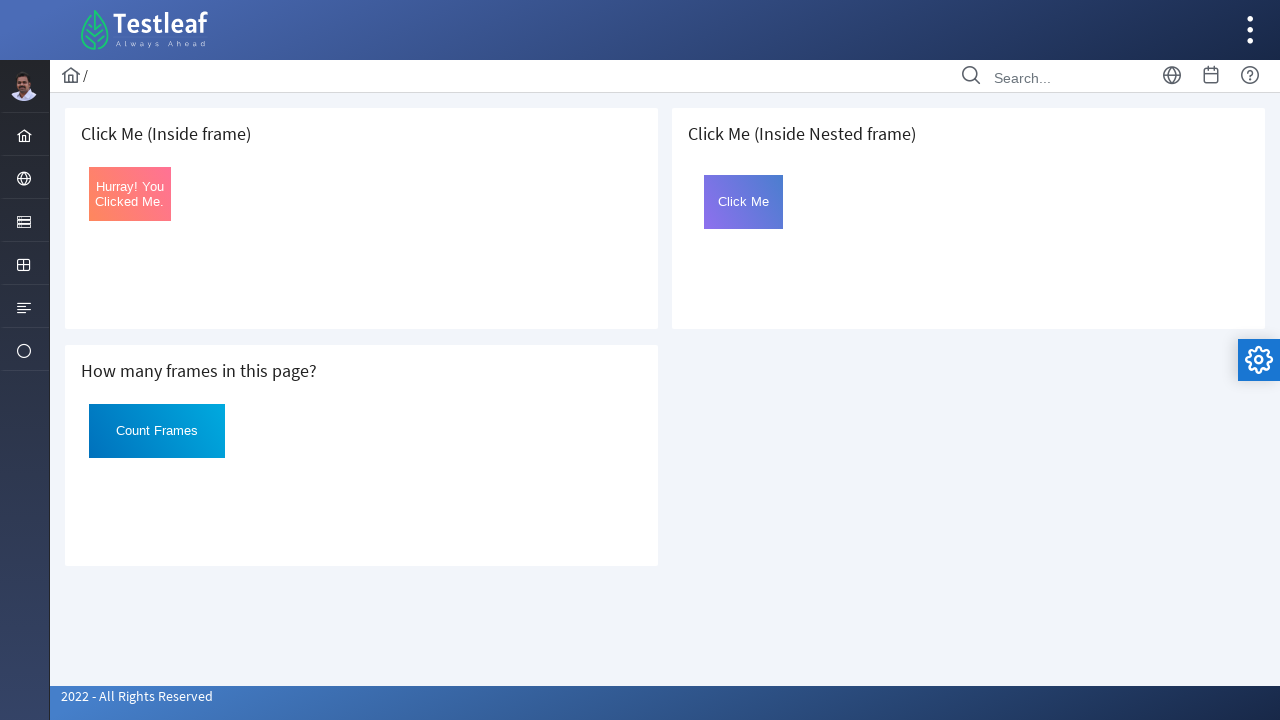

Located third iframe on the page
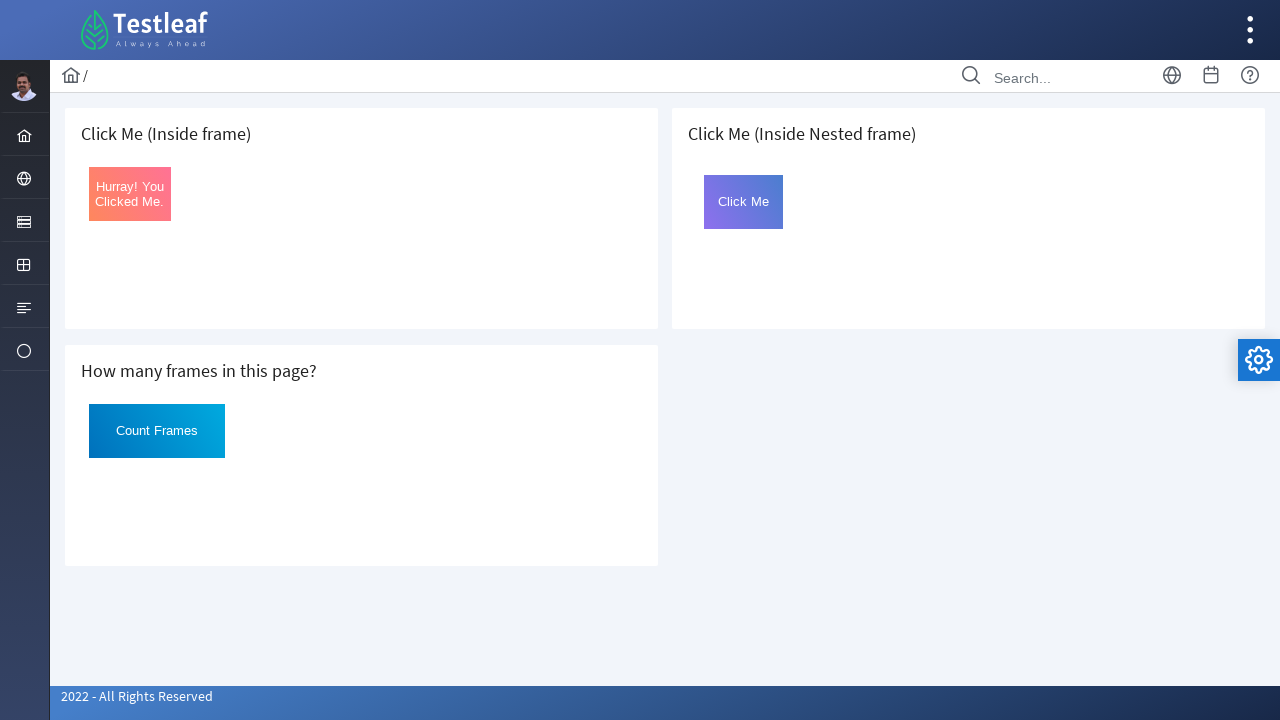

Located nested iframe named 'frame2' inside third iframe
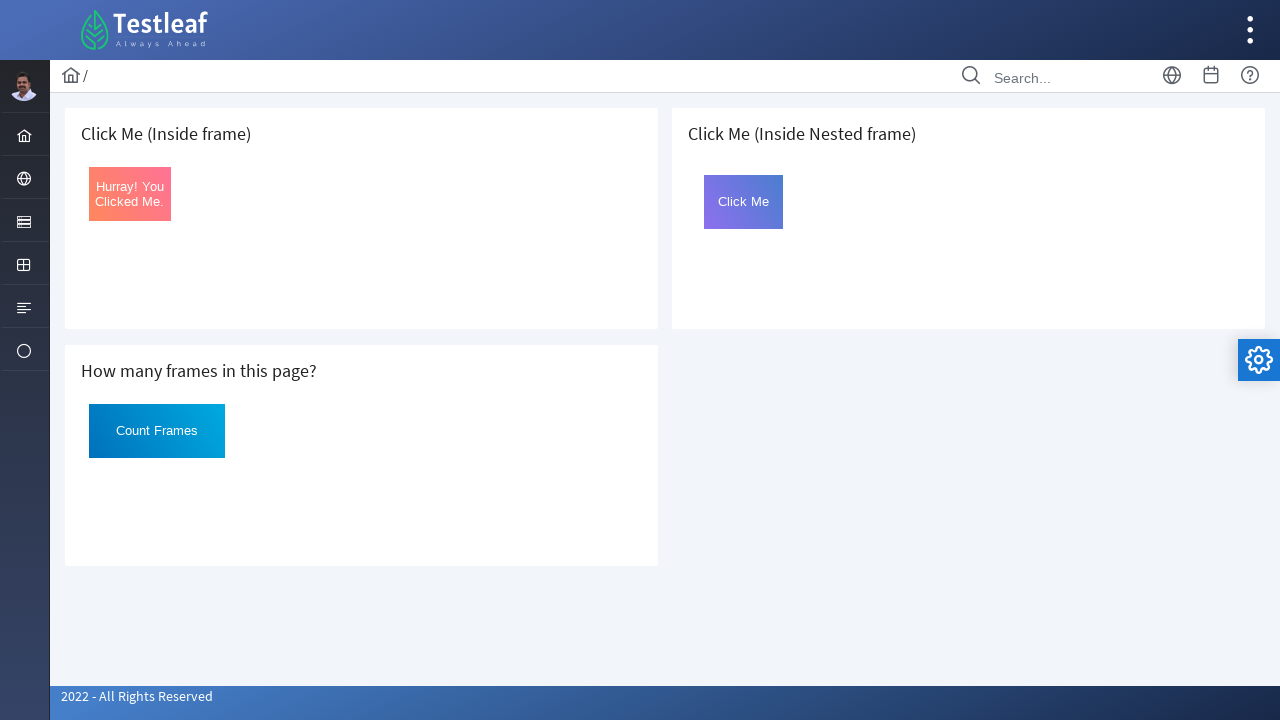

Clicked button inside nested iframe at (744, 202) on iframe >> nth=2 >> internal:control=enter-frame >> iframe[name='frame2'] >> inte
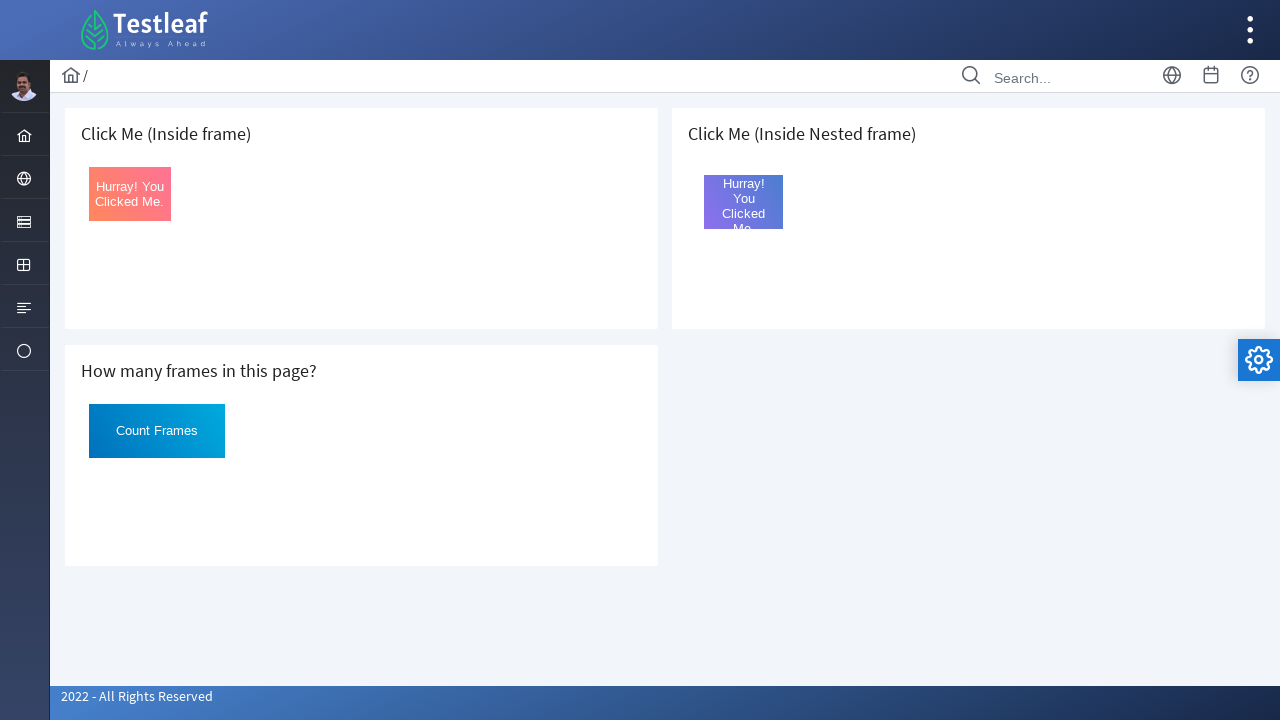

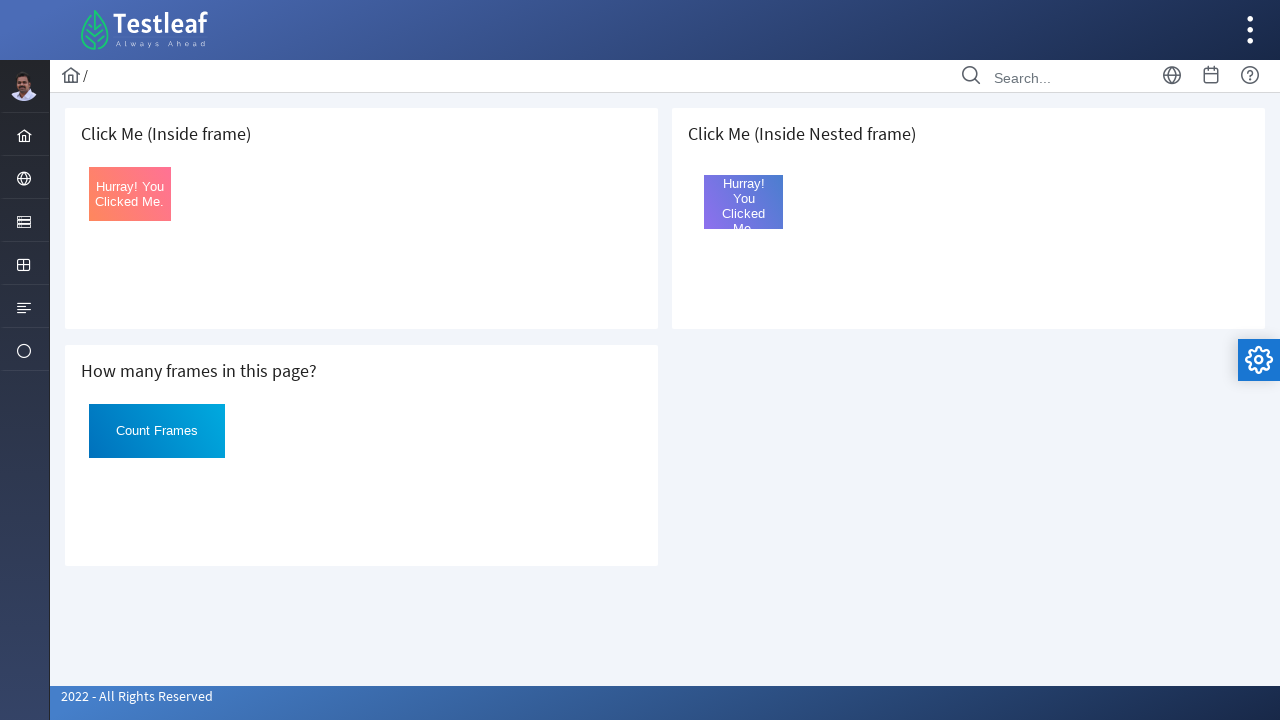